Tests menu interactions including clicking on shipments menu, right-clicking on tracker submenu, clicking orders, and navigating back

Starting URL: https://www.leafground.com/menu.xhtml

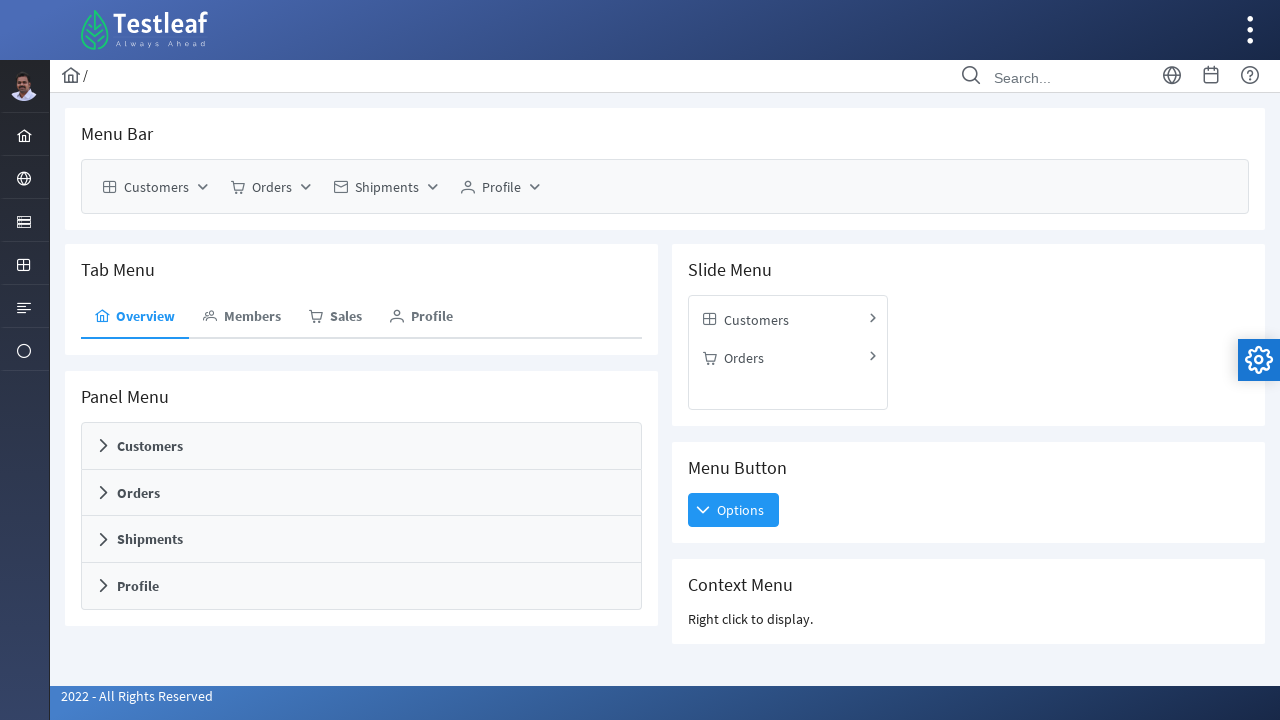

Clicked on Shipments menu item at (387, 187) on xpath=//span[text()='Shipments']
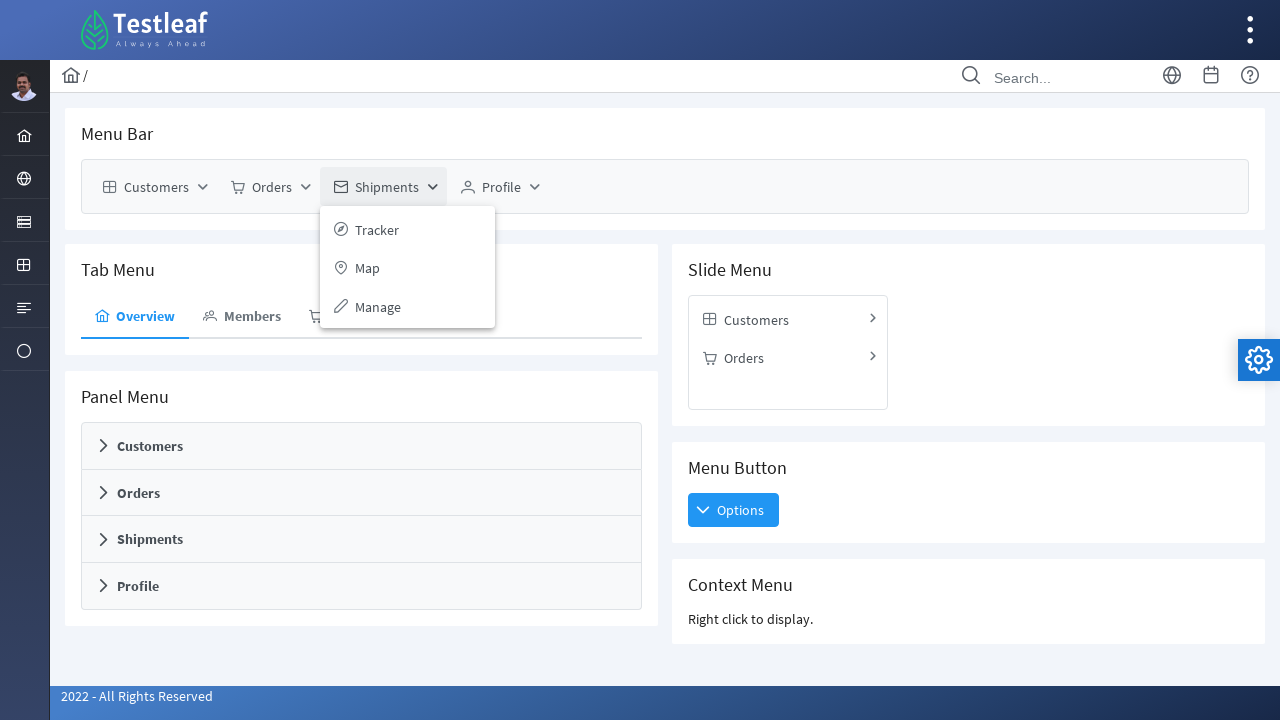

Right-clicked on Tracker submenu item at (377, 229) on //span[text()='Tracker']
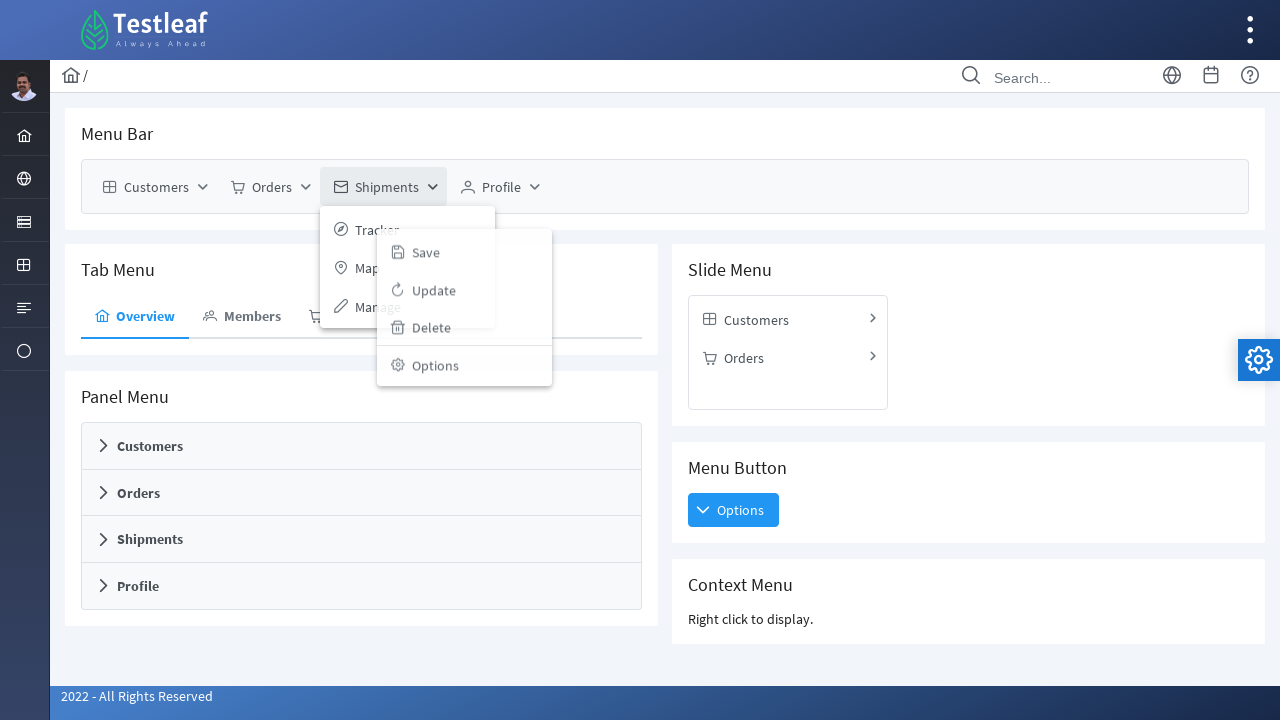

Waited for context menu to appear
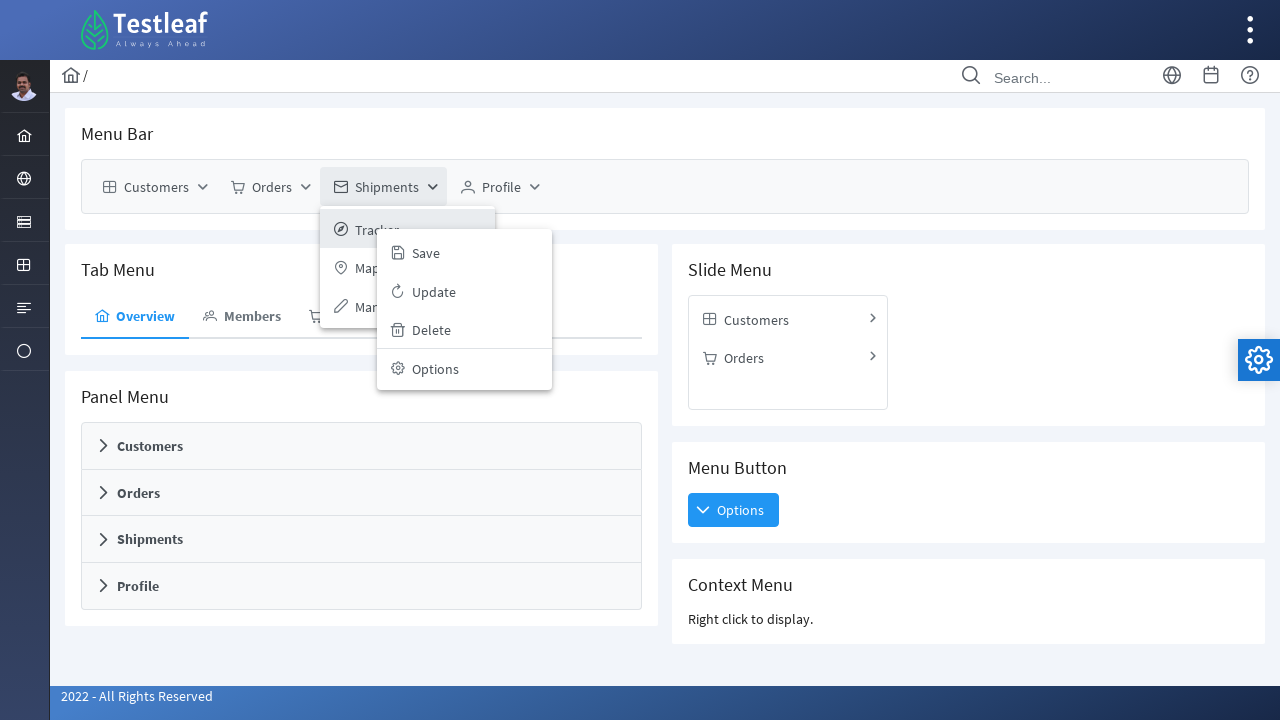

Clicked on Orders menu item at (744, 358) on (//span[text()='Orders'])[2]
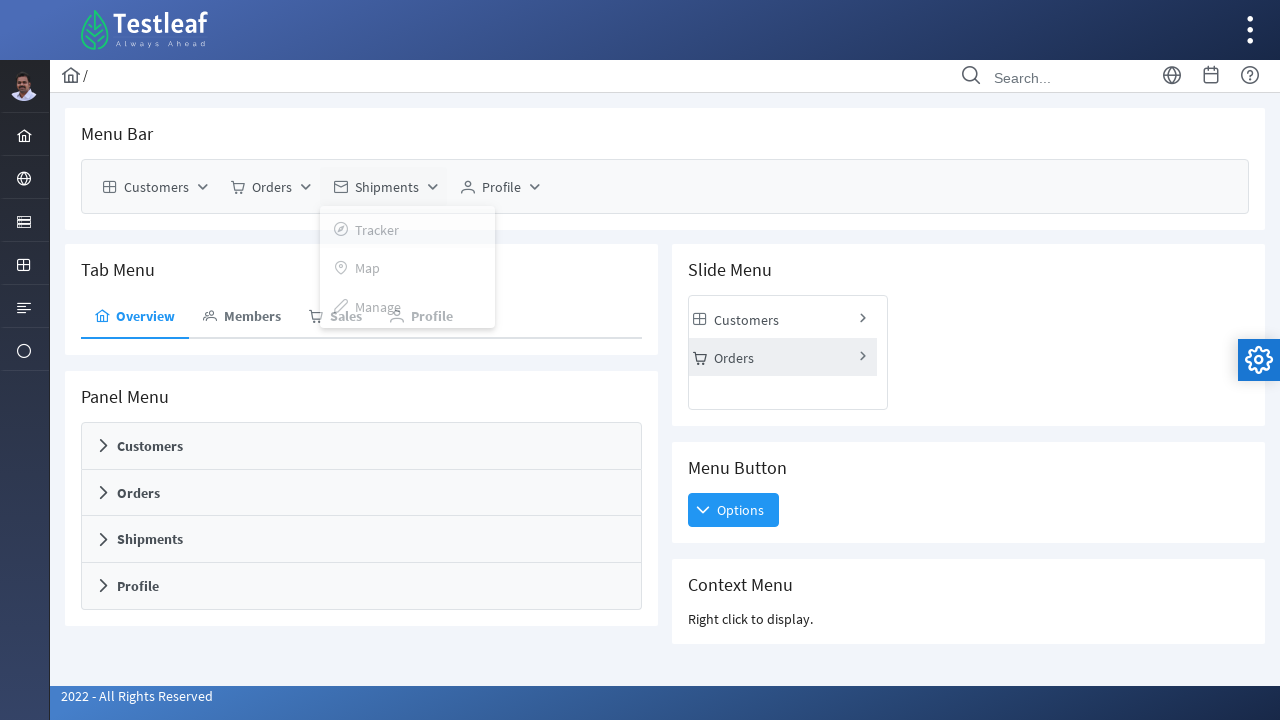

Clicked the back/previous navigation button at (710, 393) on xpath=//span[contains(@class,'ui-icon ui-icon-triangle-1-w')]
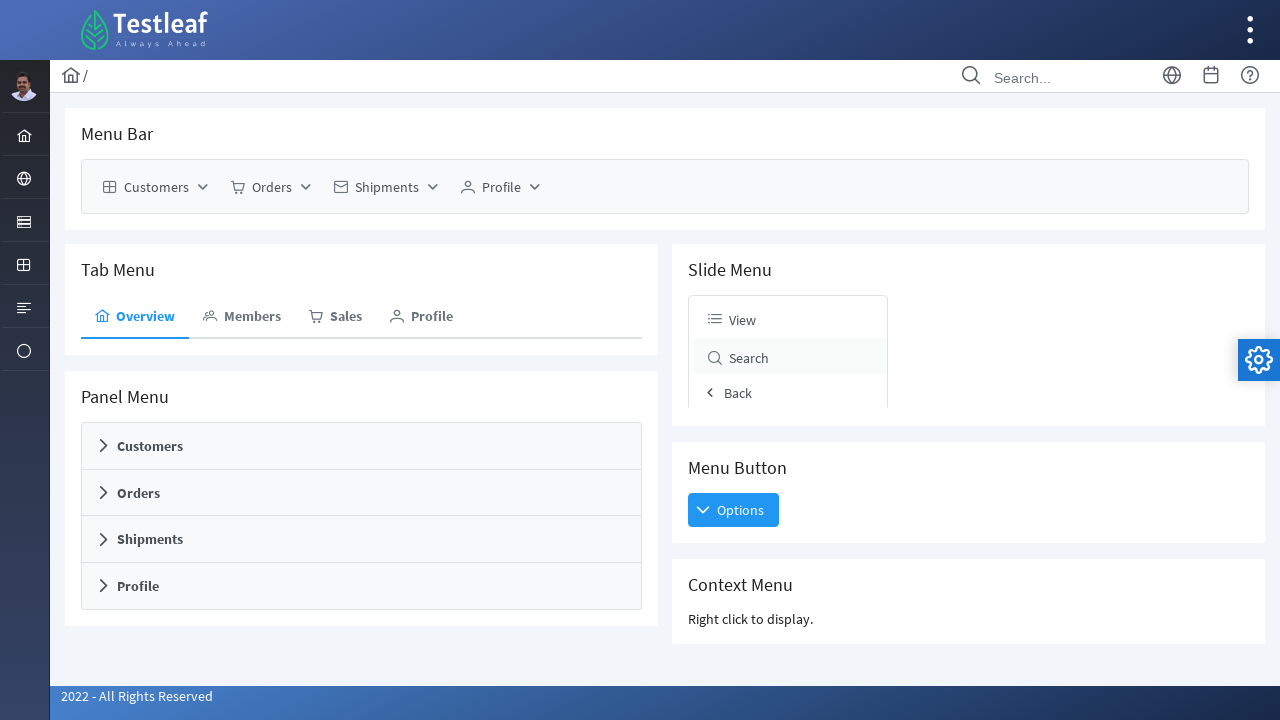

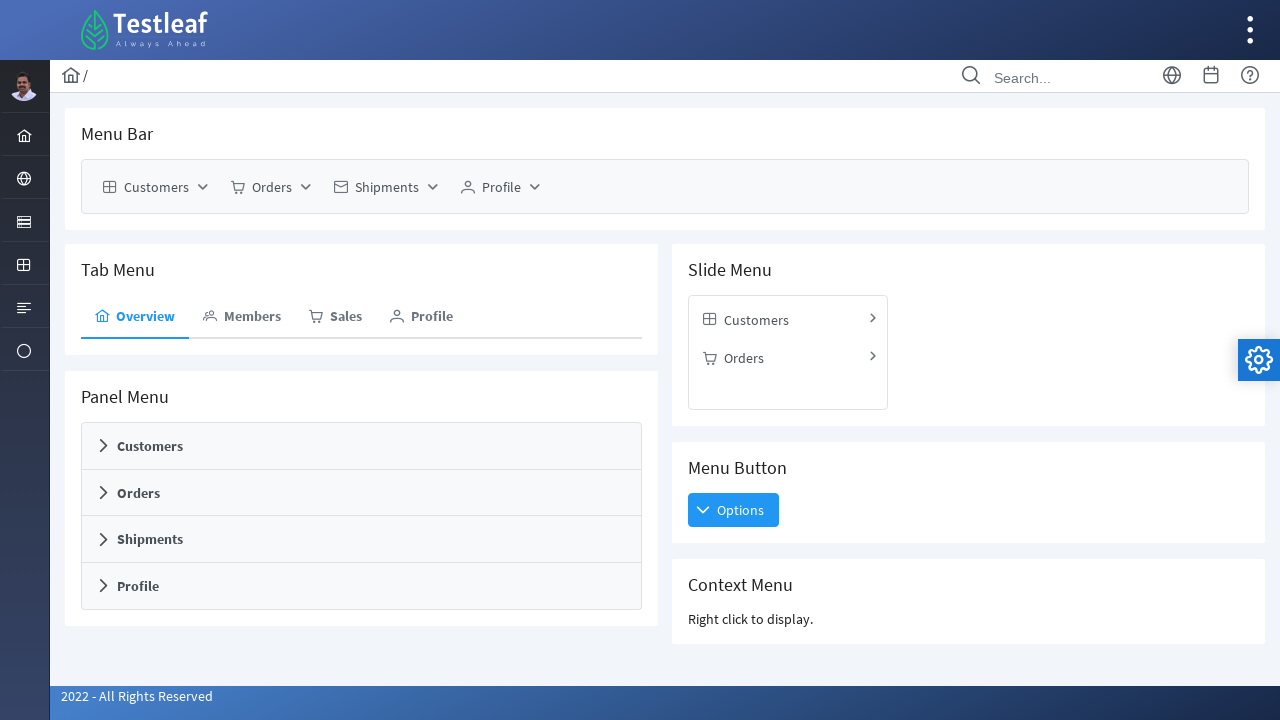